Tests navigation from admin dashboard to the Associations (Koppelingen) management page by clicking on the Koppelingen navigation card.

Starting URL: https://frontend-rust-iota-49.vercel.app/admin

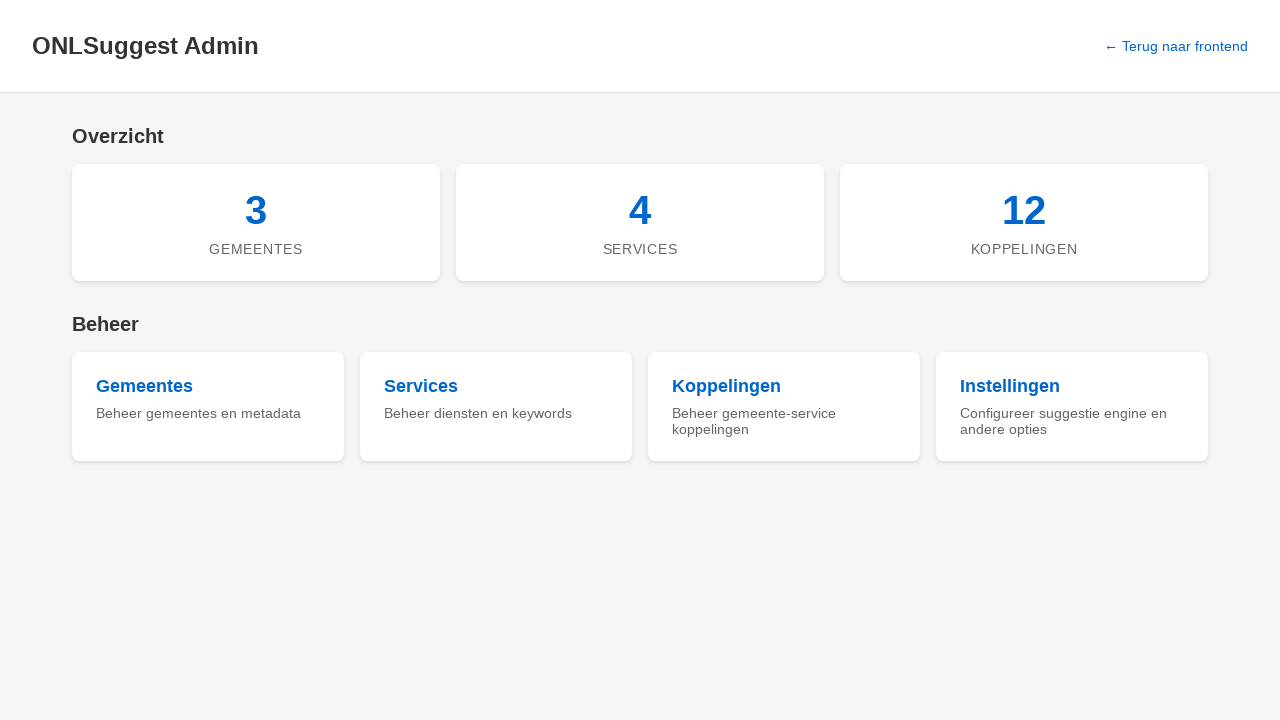

Waited for admin dashboard page to load
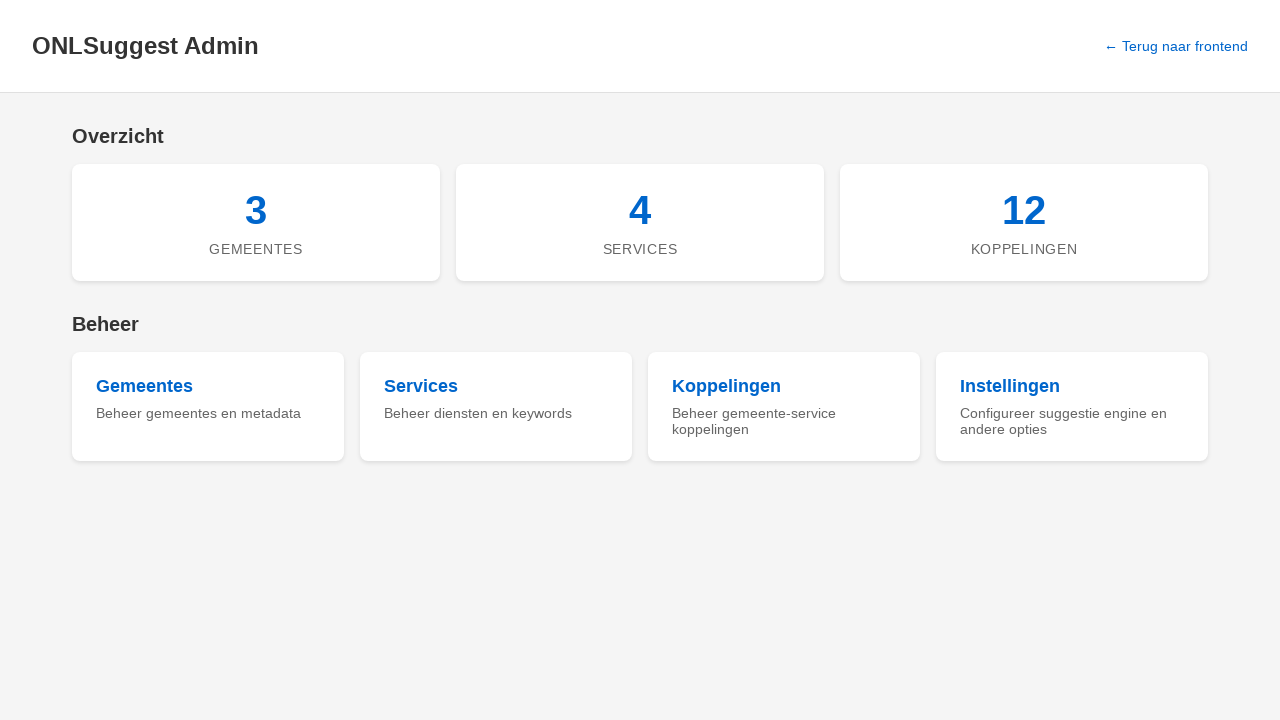

Clicked on Koppelingen navigation card at (784, 406) on .nav-card:has-text("Koppelingen")
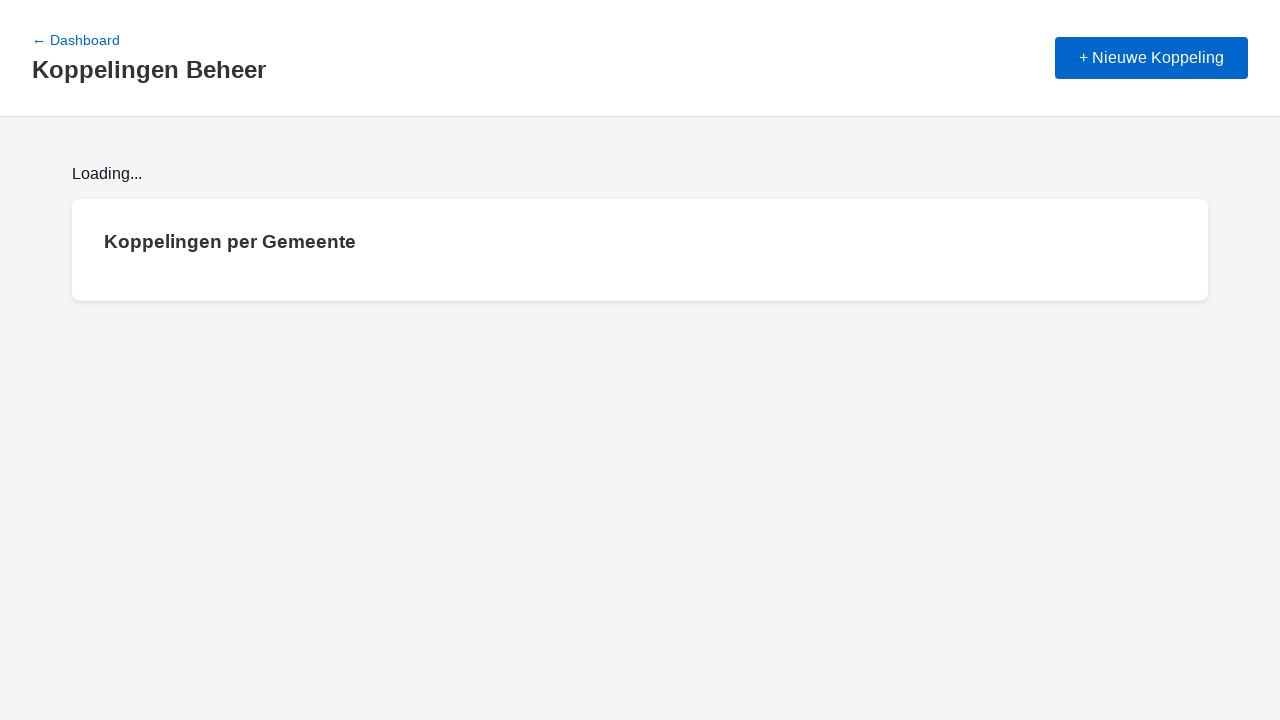

Waited for navigation to complete
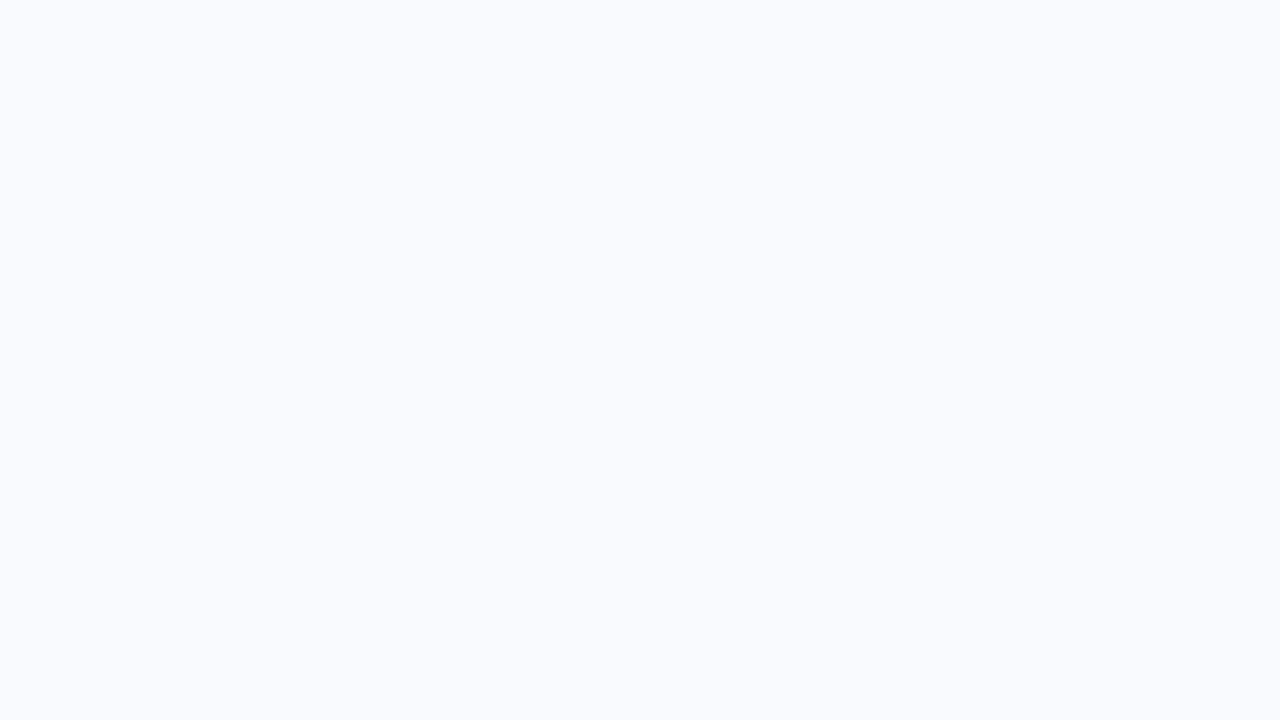

Verified URL contains '/admin/associations'
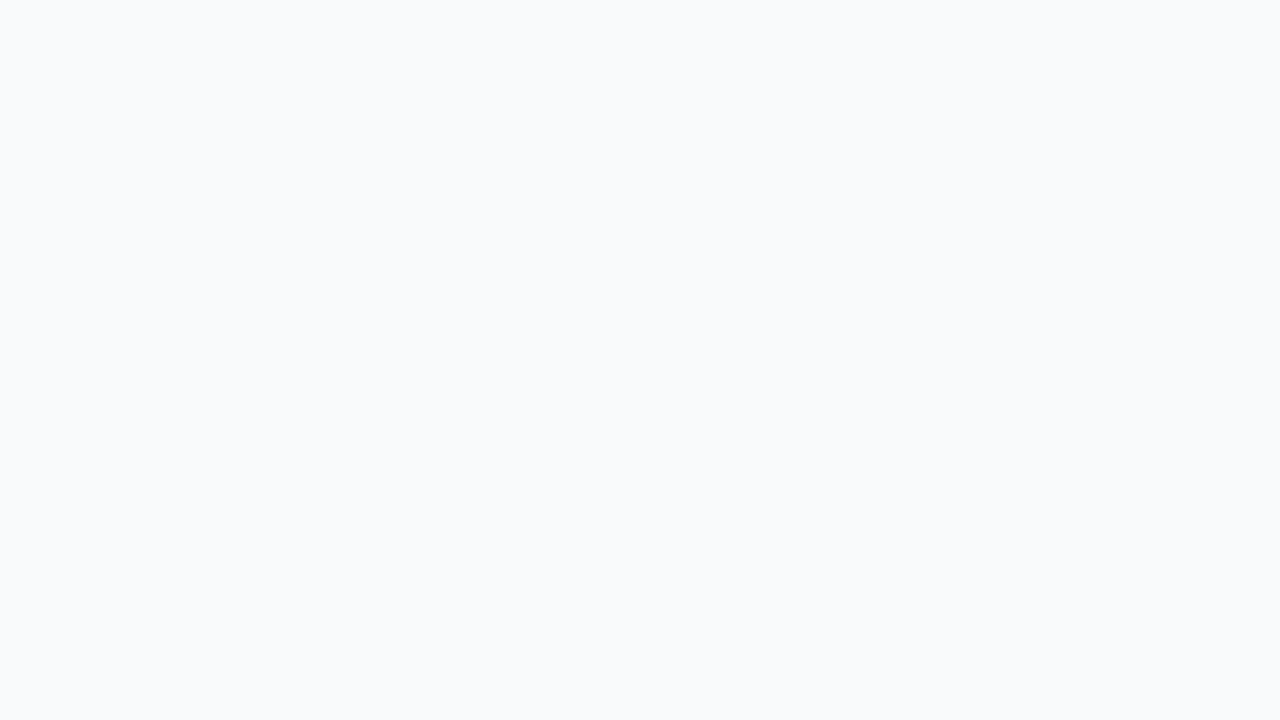

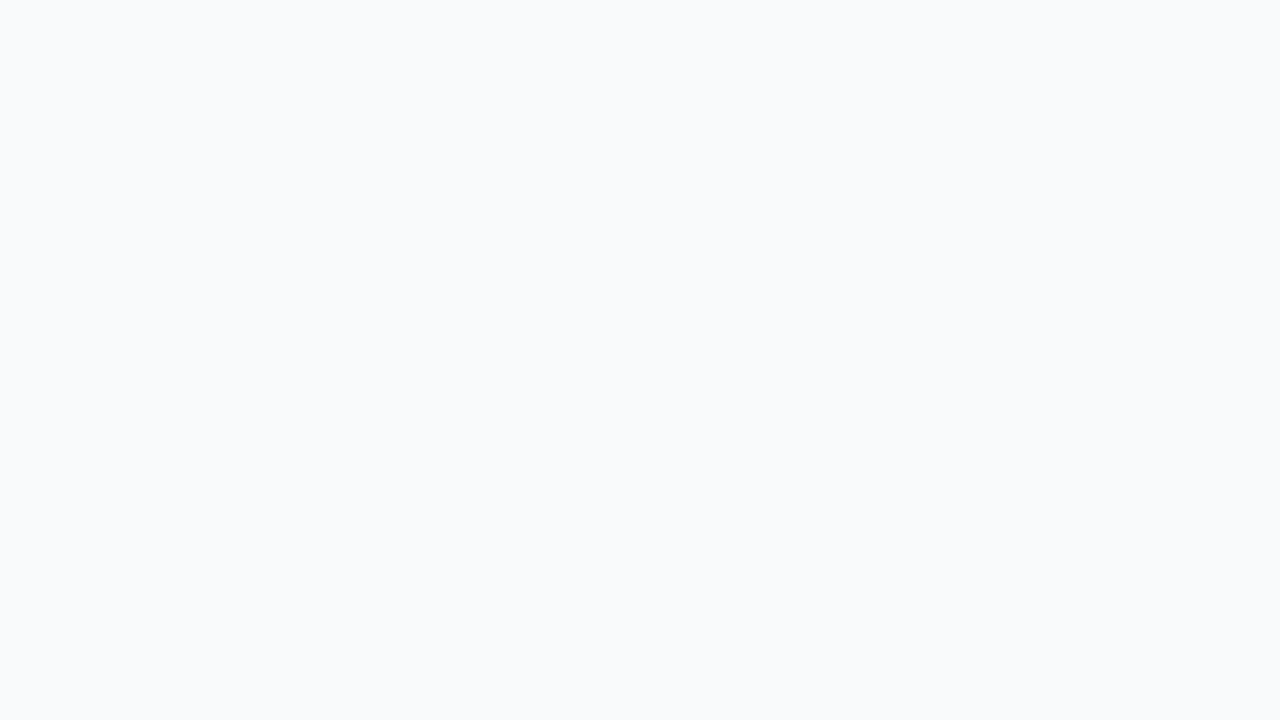